Tests dropdown selection functionality by selecting a specific option from the dropdown menu.

Starting URL: http://the-internet.herokuapp.com/dropdown

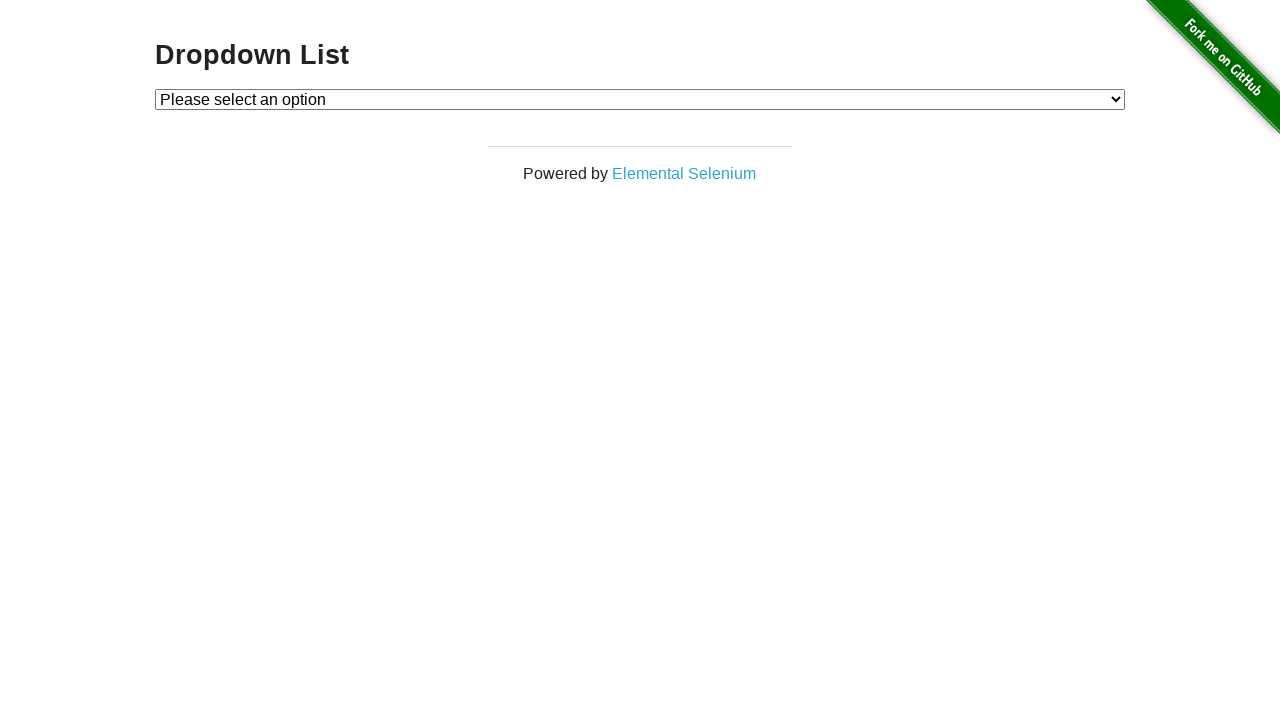

Waited for dropdown element to be available
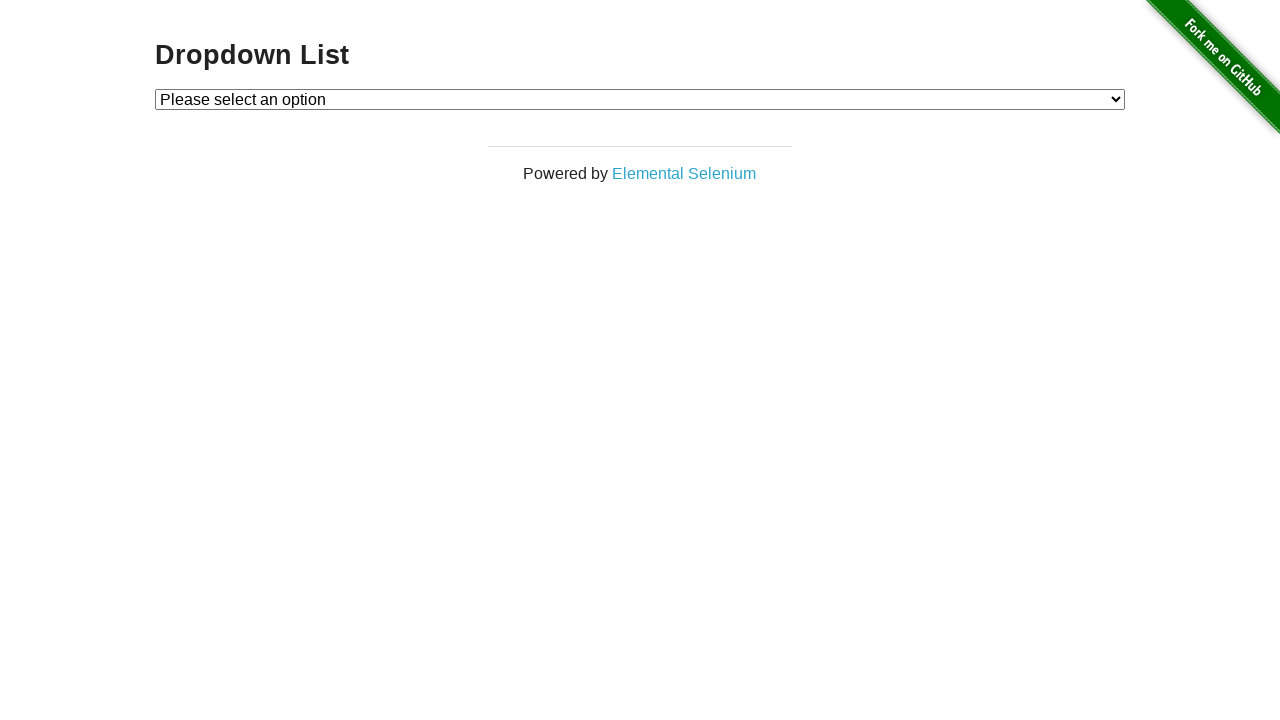

Selected option with value '1' from the dropdown menu on #dropdown
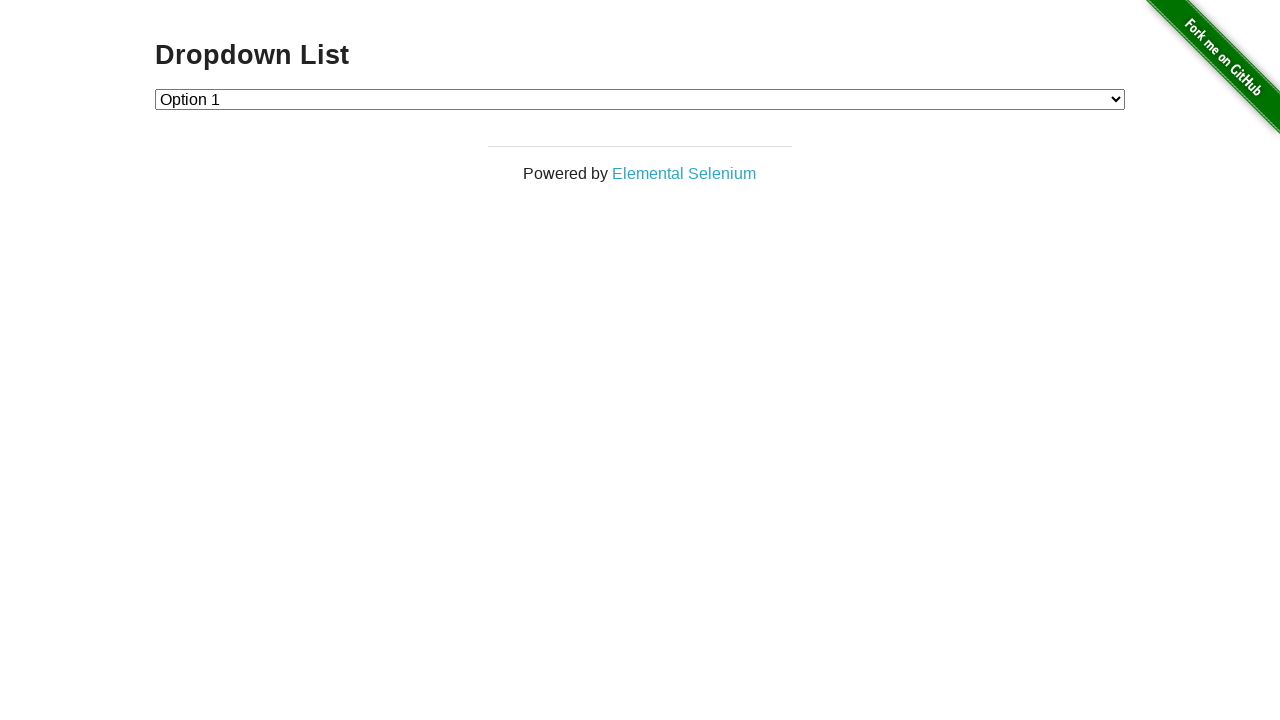

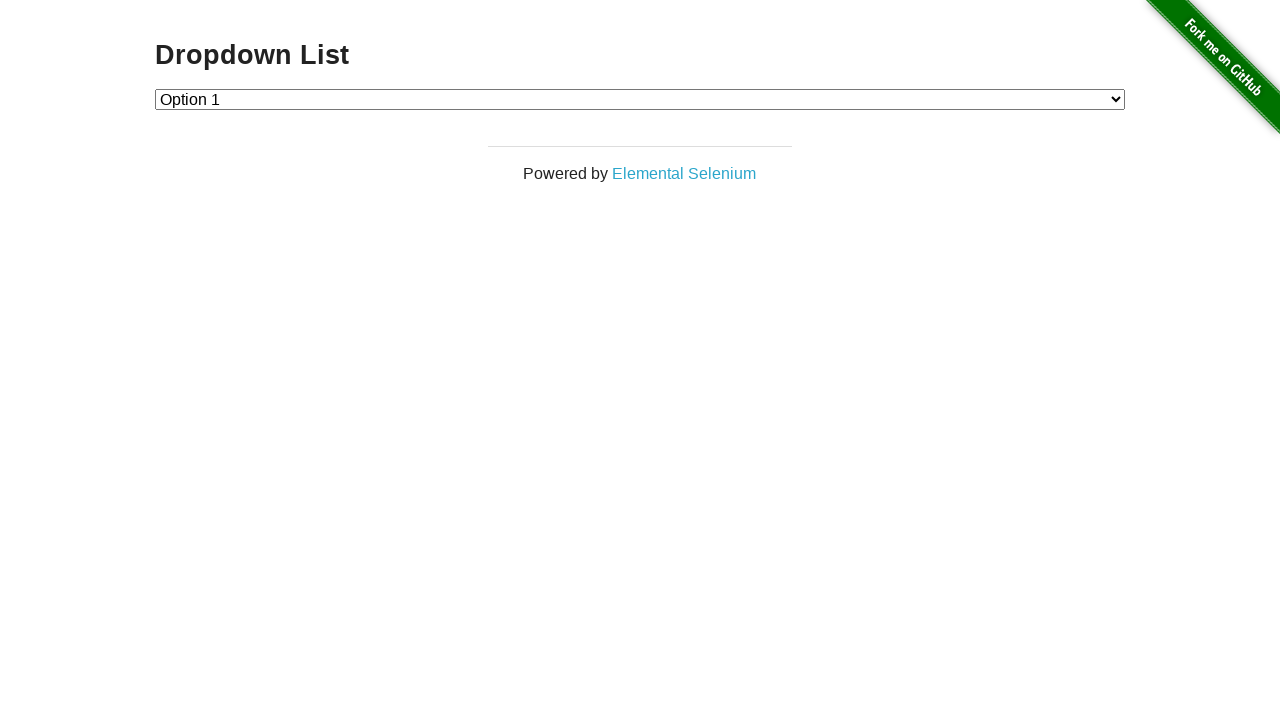